Tests the "Mark all as complete" checkbox by creating items and toggling the check all button to complete and uncomplete all items

Starting URL: https://demo.playwright.dev/todomvc

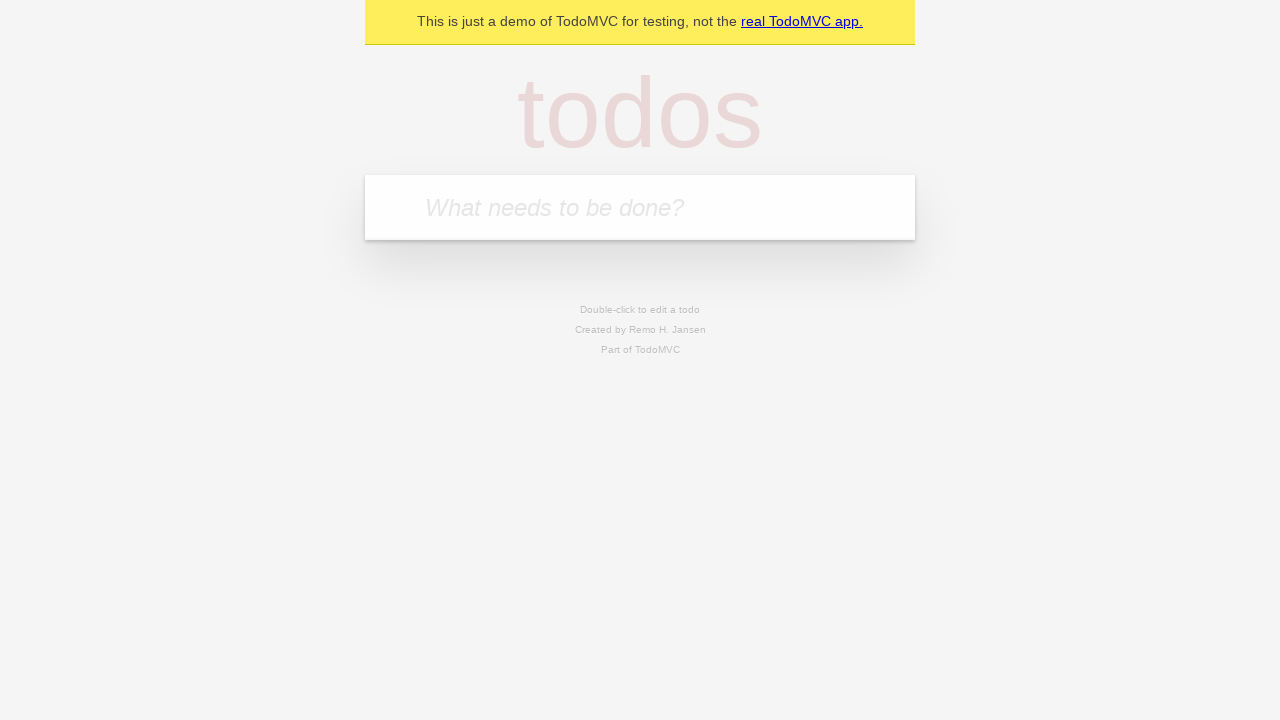

Filled new todo input with 'stayin out the way' on input.new-todo
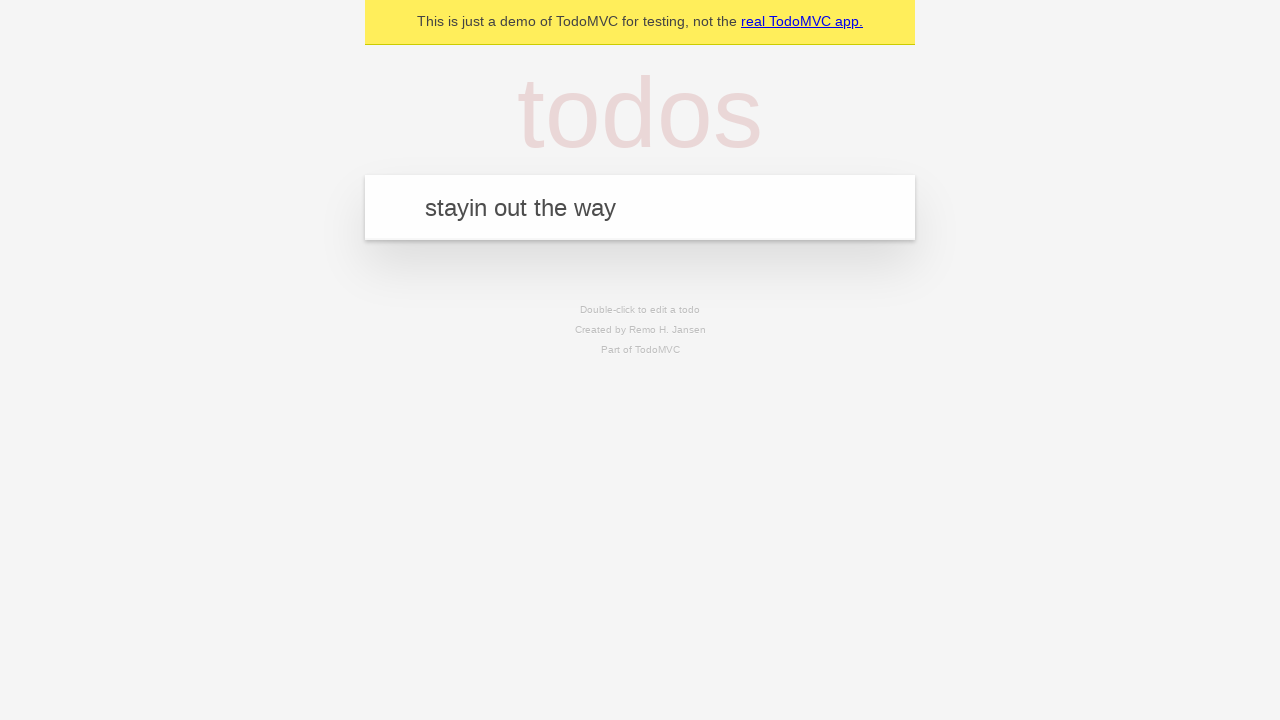

Pressed Enter to create first todo item on input.new-todo
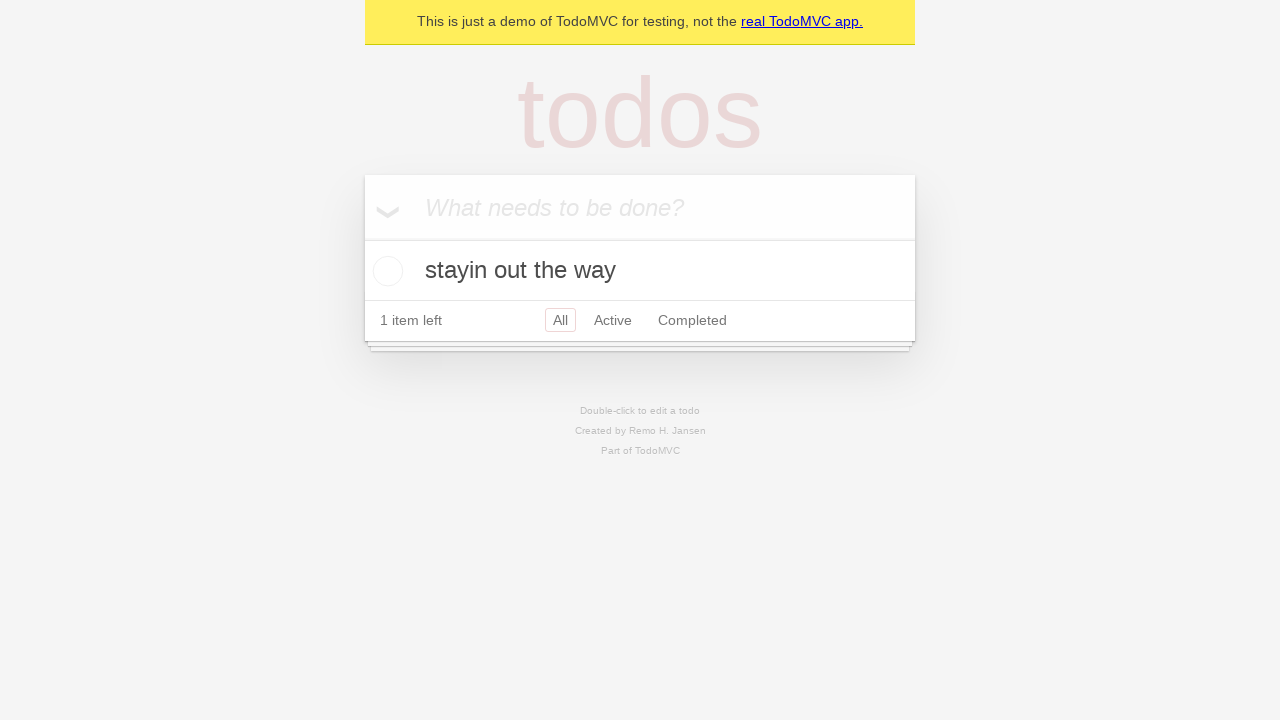

Filled new todo input with 'nah forreal' on input.new-todo
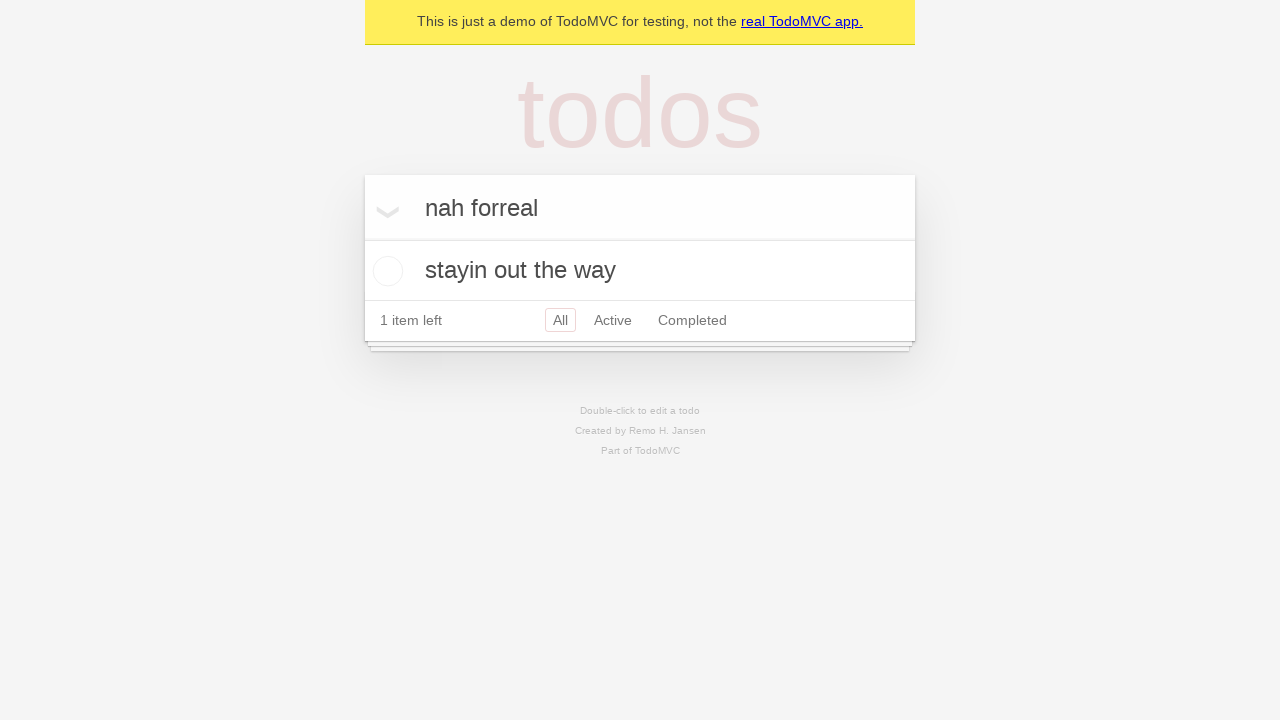

Pressed Enter to create second todo item on input.new-todo
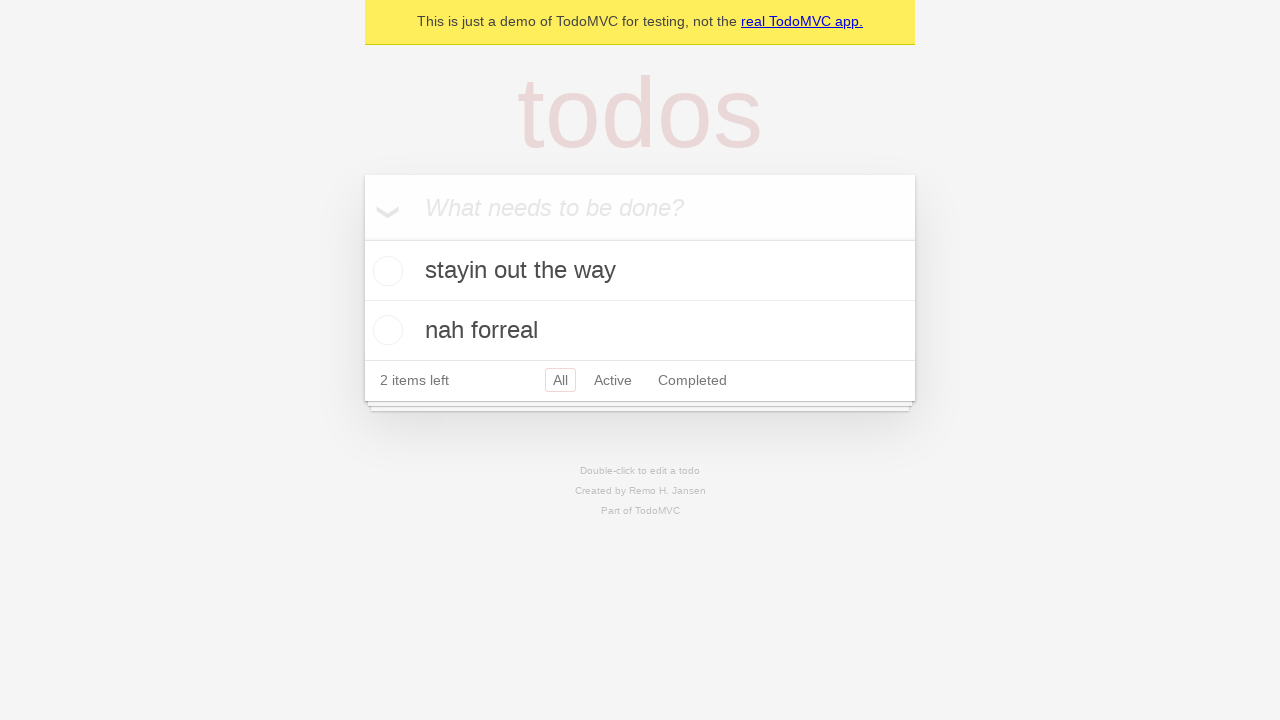

Waited for todo items to appear
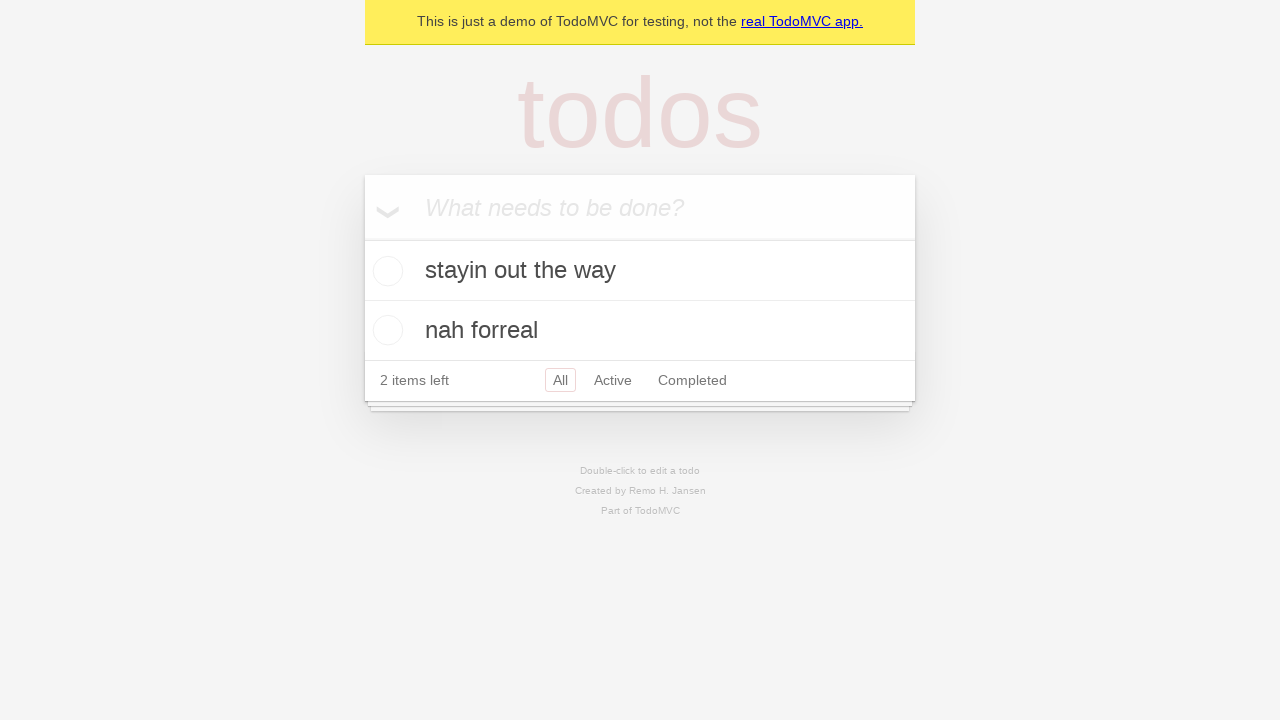

Checked 'Mark all as complete' checkbox to complete all items at (362, 238) on internal:label="Mark all as complete"i
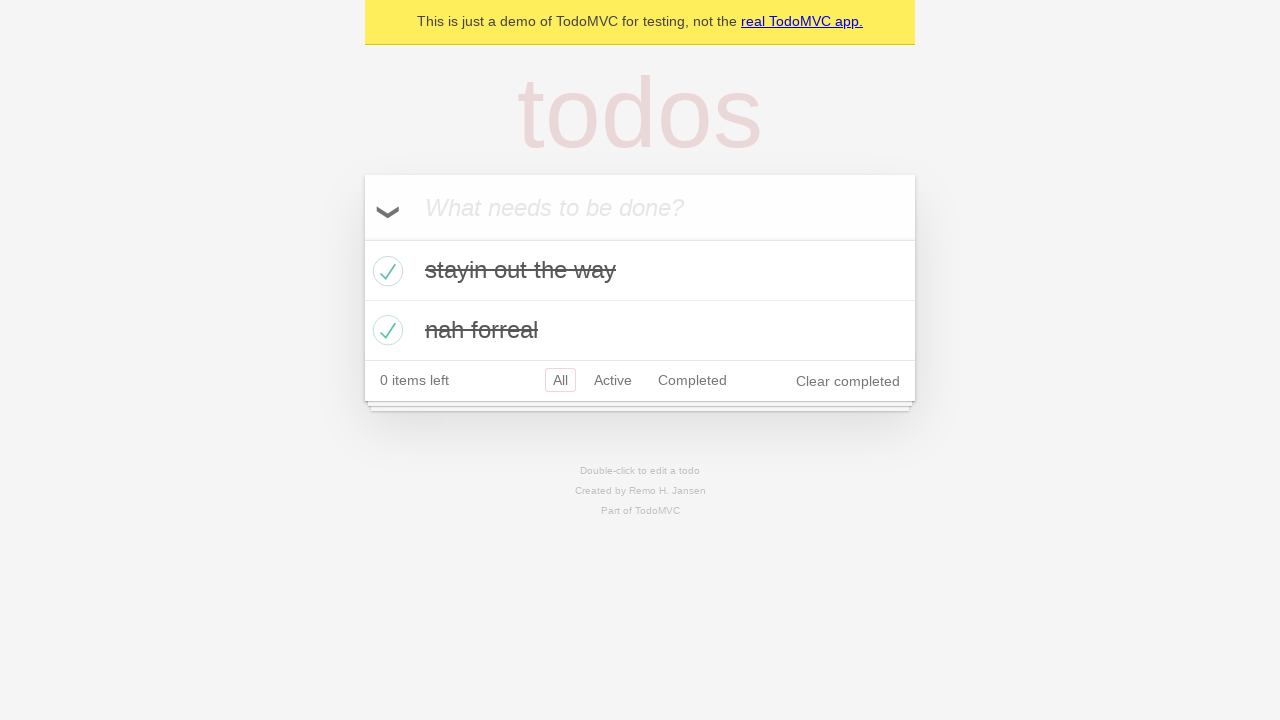

Unchecked 'Mark all as complete' checkbox to uncomplete all items at (362, 238) on internal:label="Mark all as complete"i
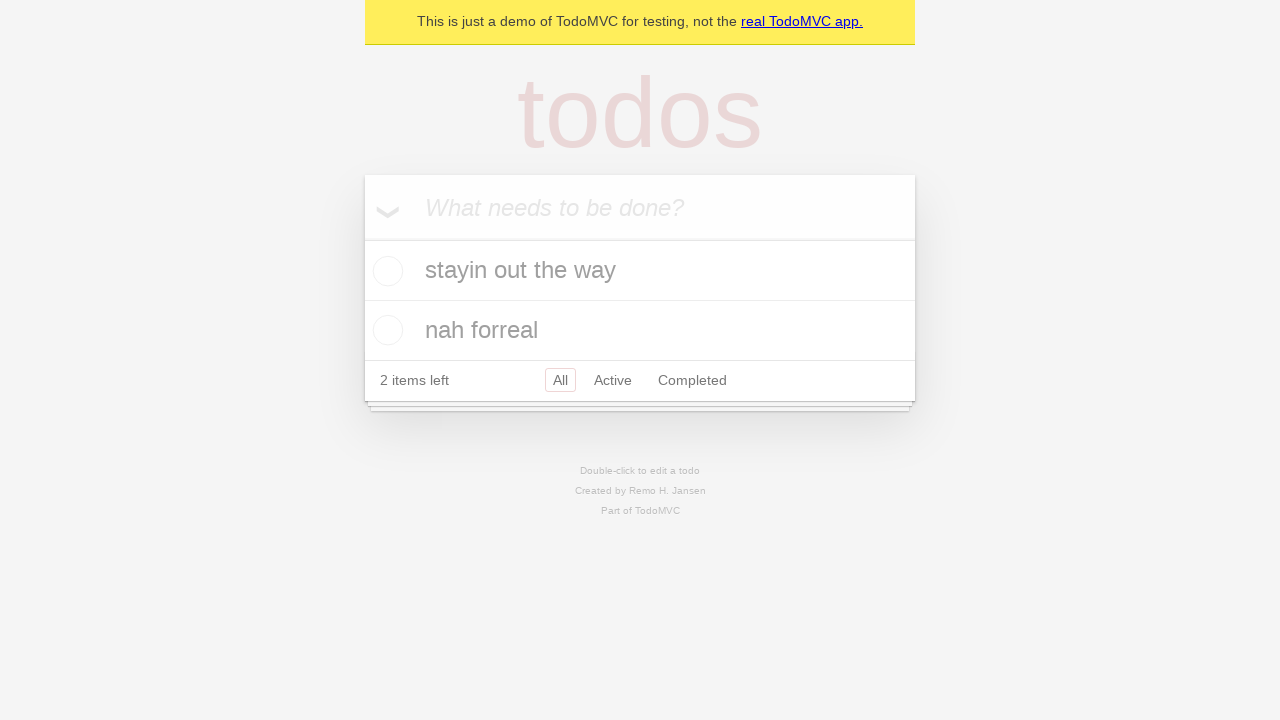

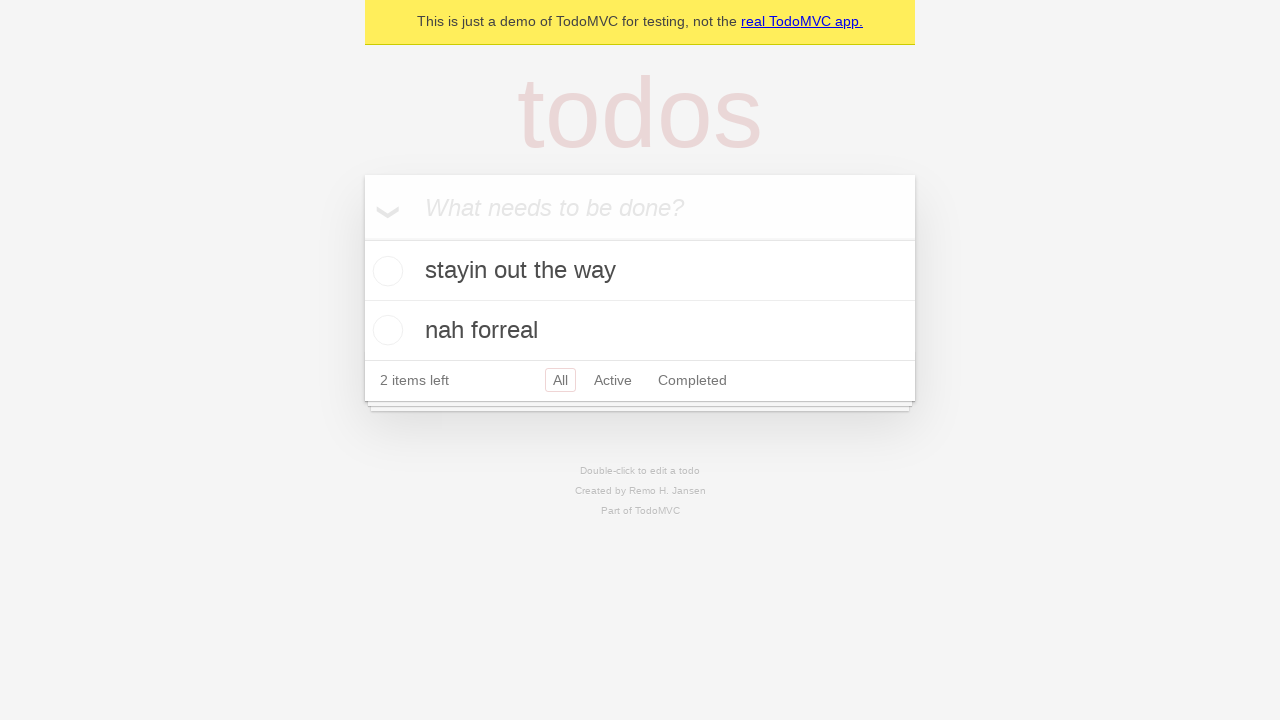